Tests JavaScript alert and confirm dialog handling by entering a name, triggering an alert, accepting it, then triggering a confirm dialog and dismissing it

Starting URL: https://rahulshettyacademy.com/AutomationPractice/

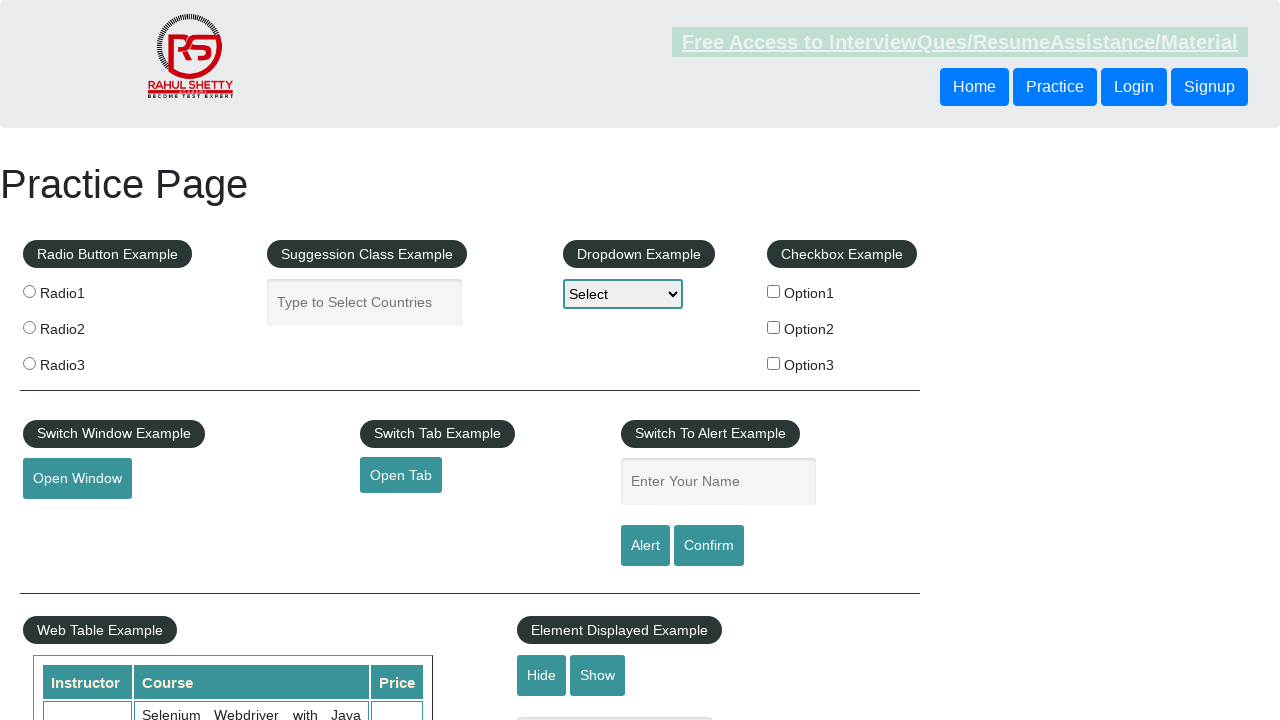

Filled name field with 'Rahul' on #name
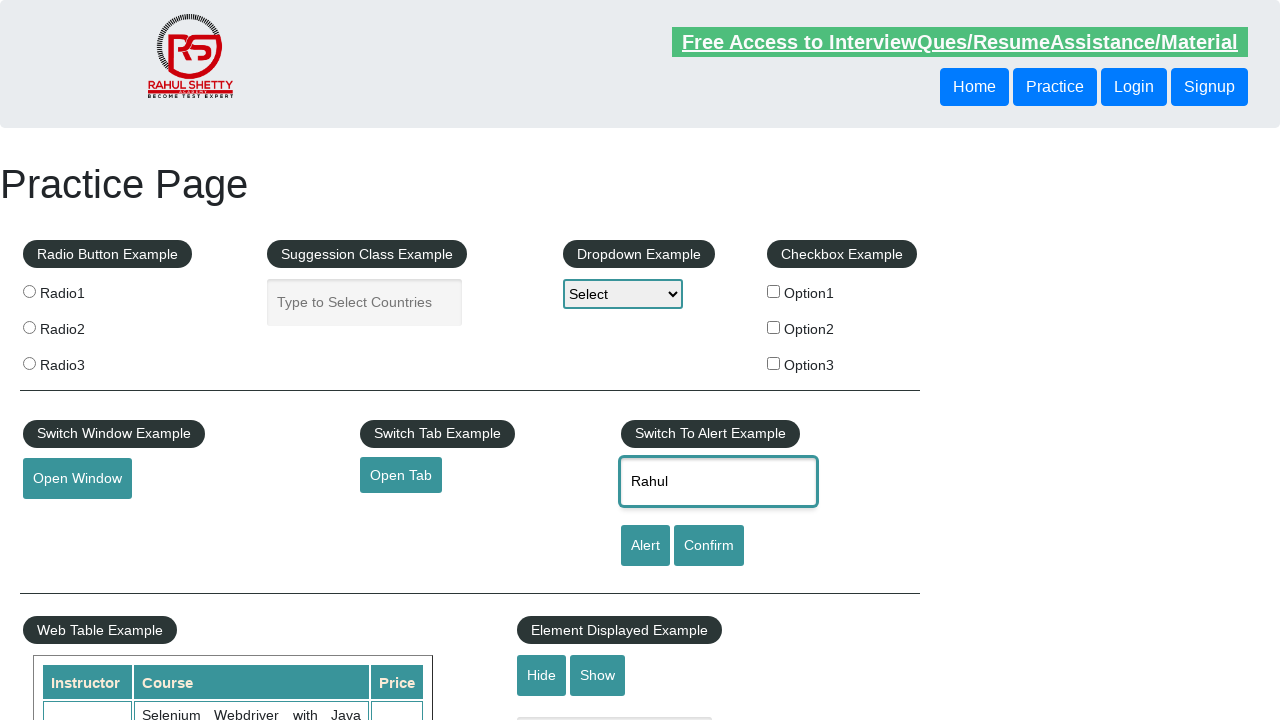

Clicked alert button to trigger JavaScript alert at (645, 546) on input#alertbtn
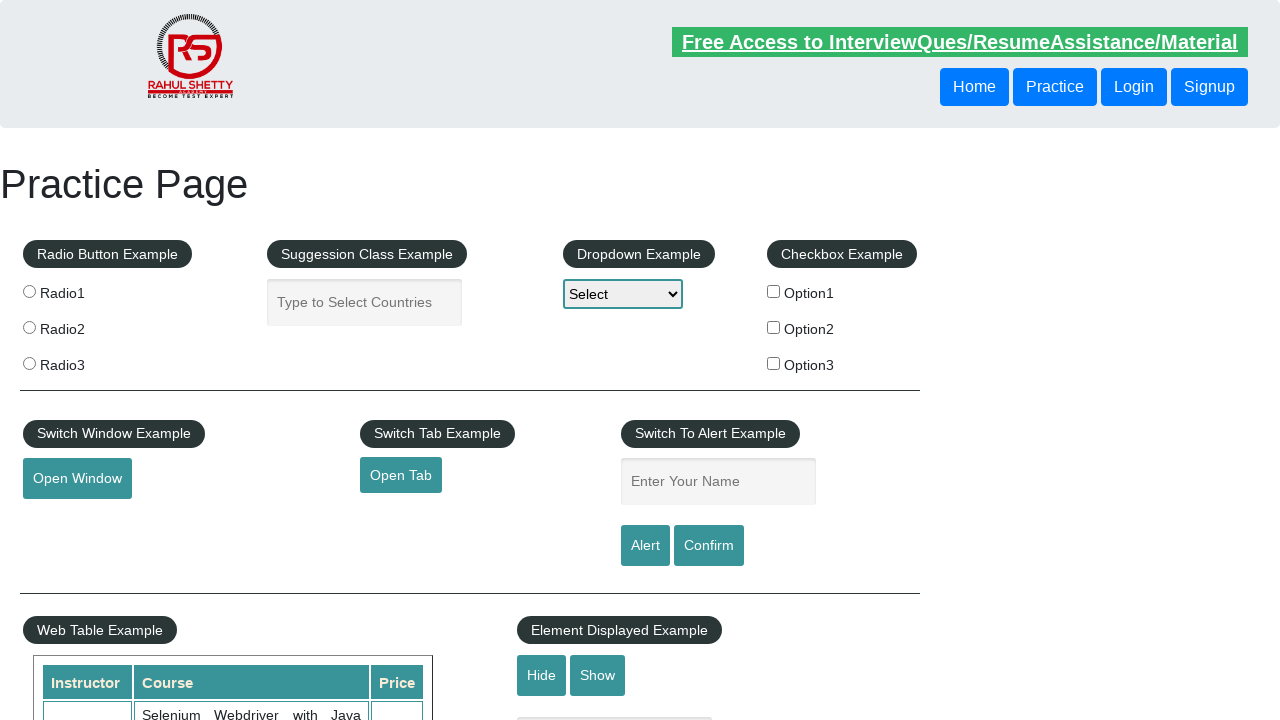

Set up dialog handler to accept alert
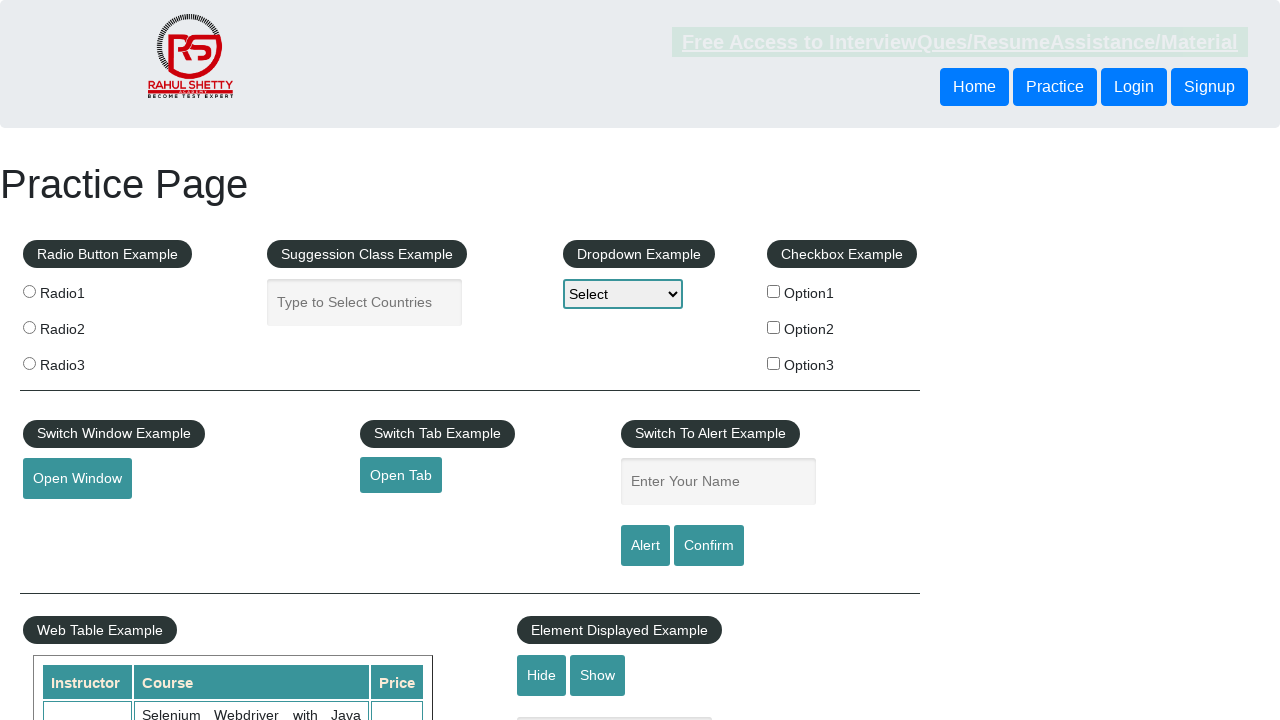

Alert dialog accepted and processed
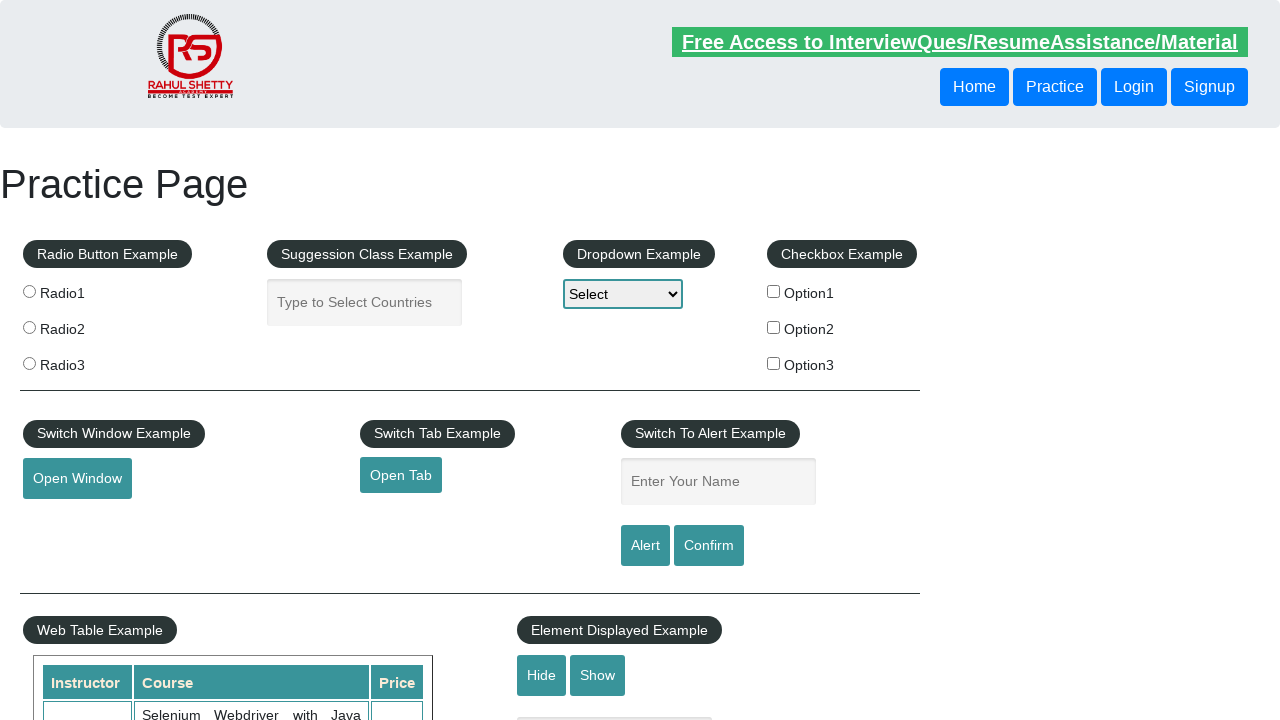

Clicked confirm button to trigger confirm dialog at (709, 546) on #confirmbtn
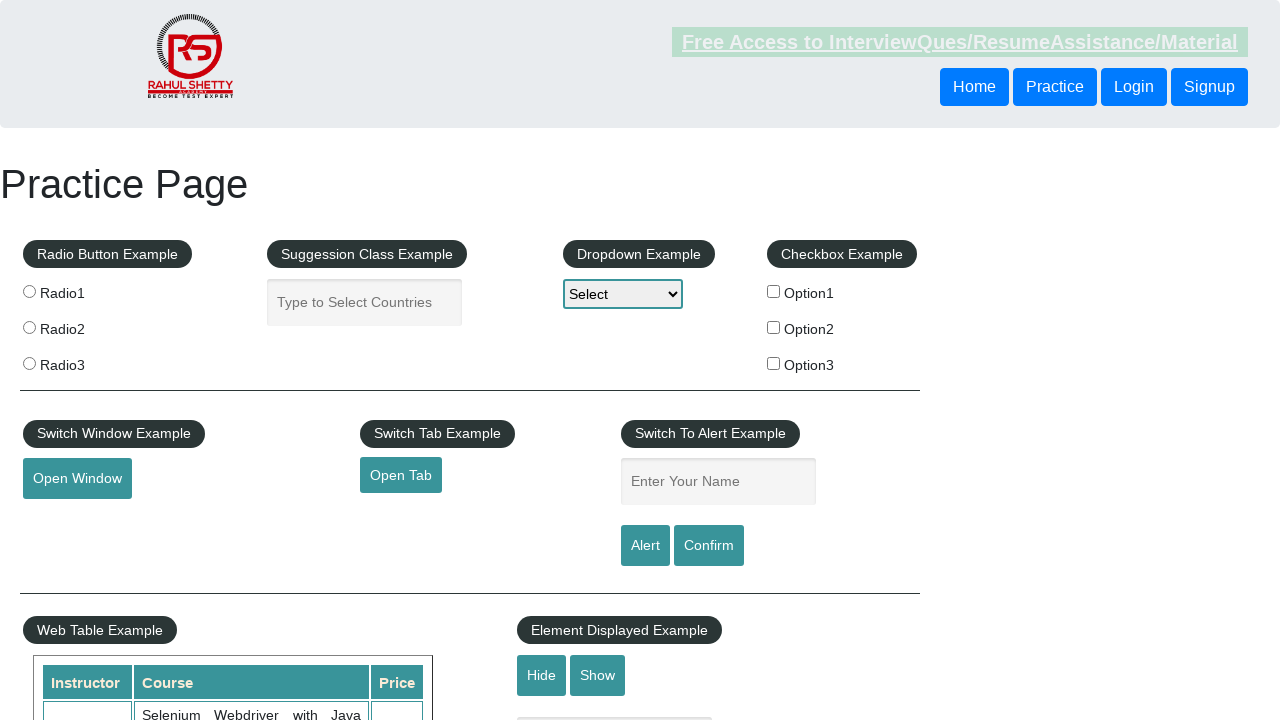

Set up dialog handler to dismiss confirm dialog
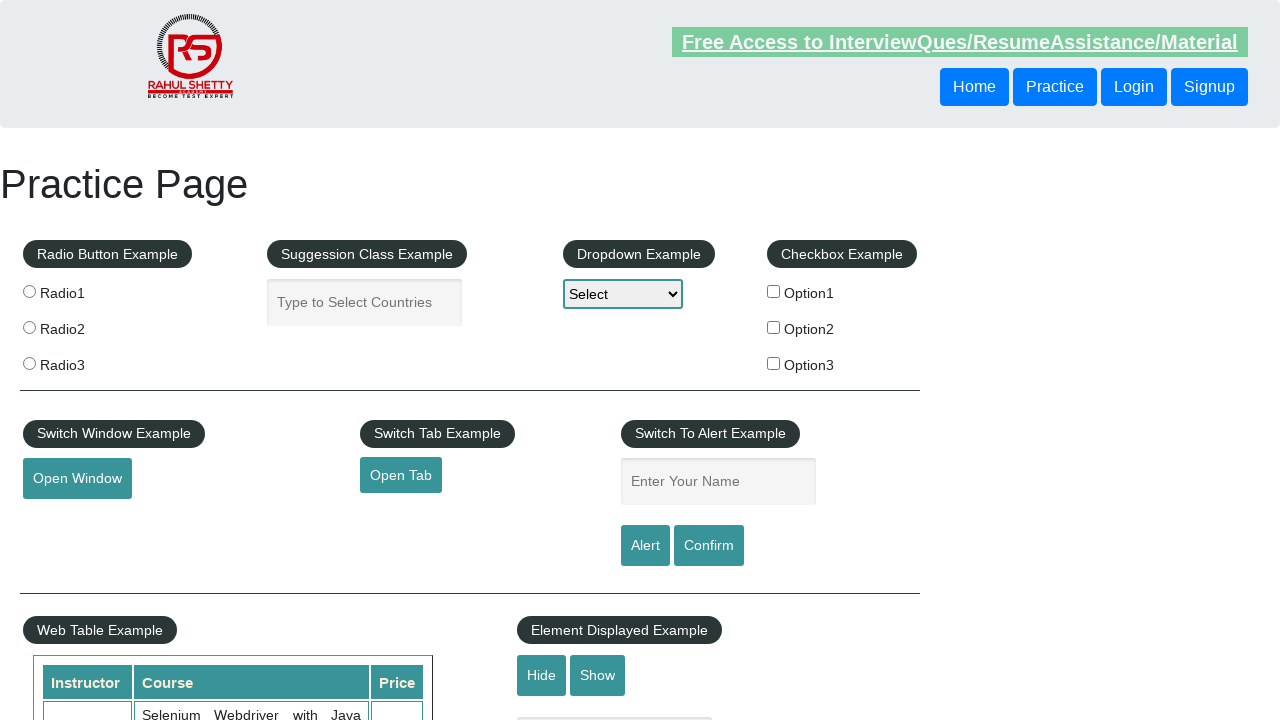

Confirm dialog dismissed and processed
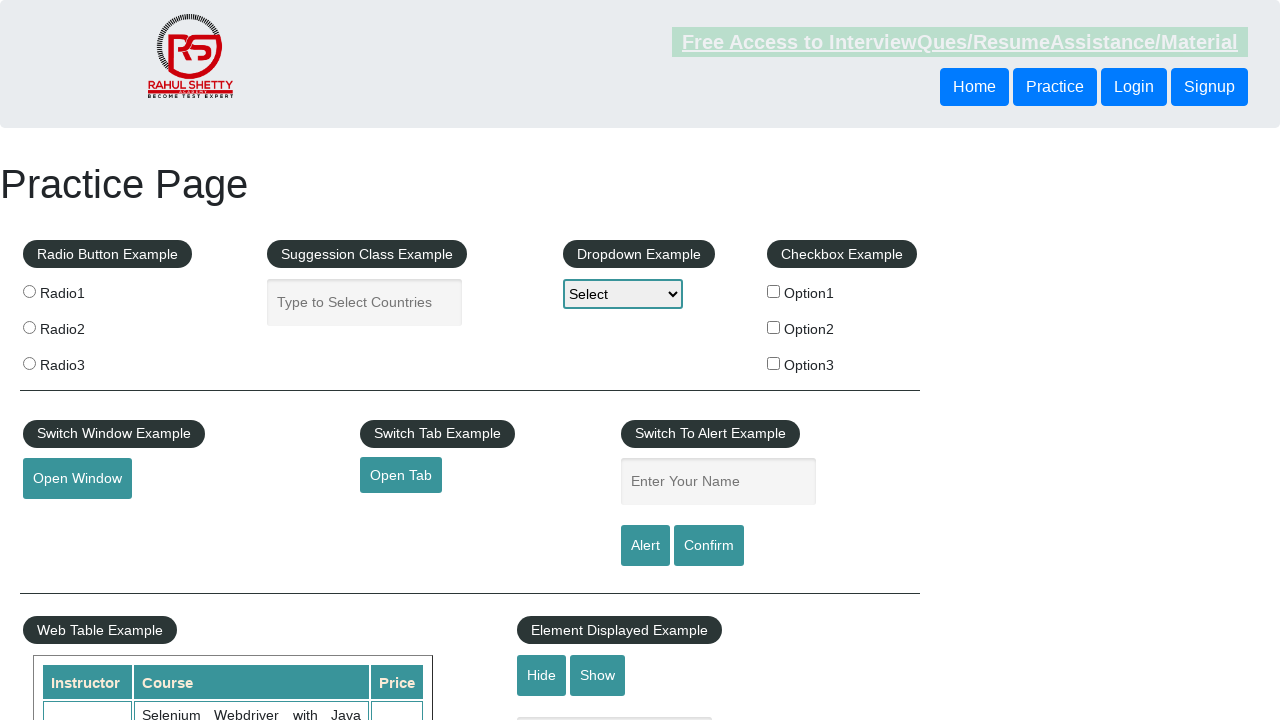

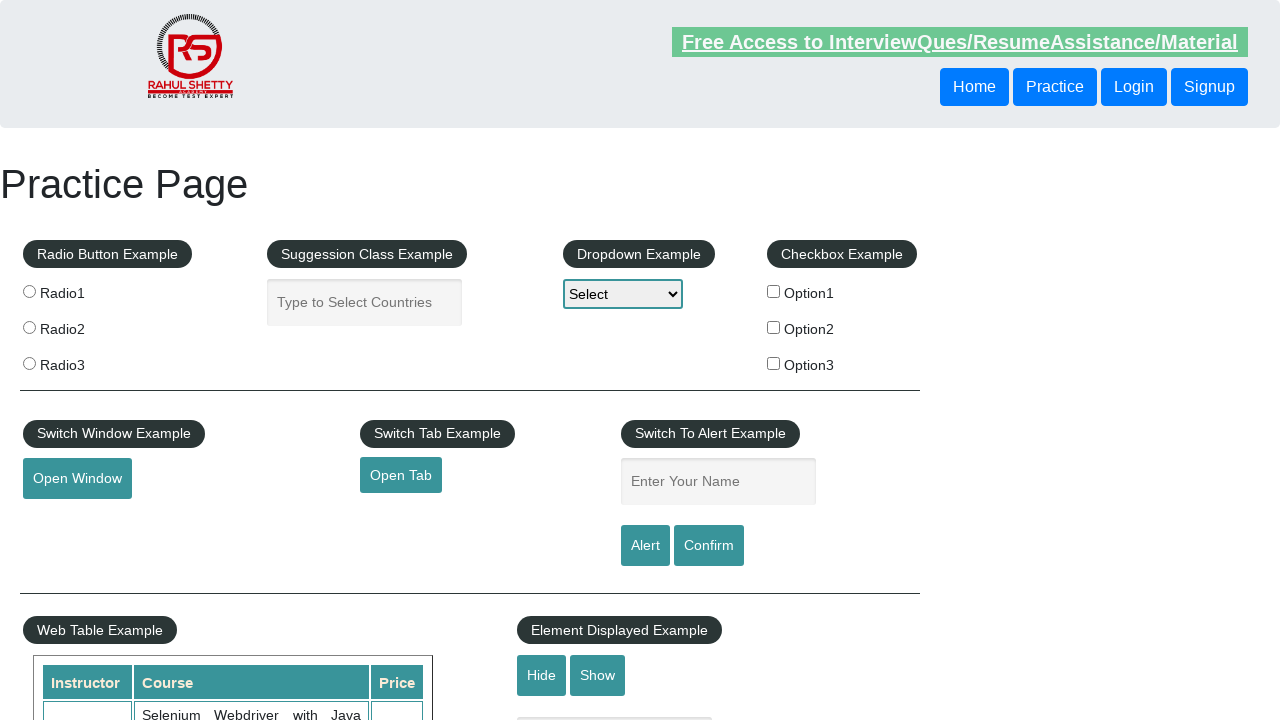